Tests geolocation emulation by setting the browser's location to Ann Arbor (USA), then Guadalajara (Mexico), then Amsterdam (Netherlands), clicking the location button after each change to update the map display.

Starting URL: https://www.where-am-i.net/

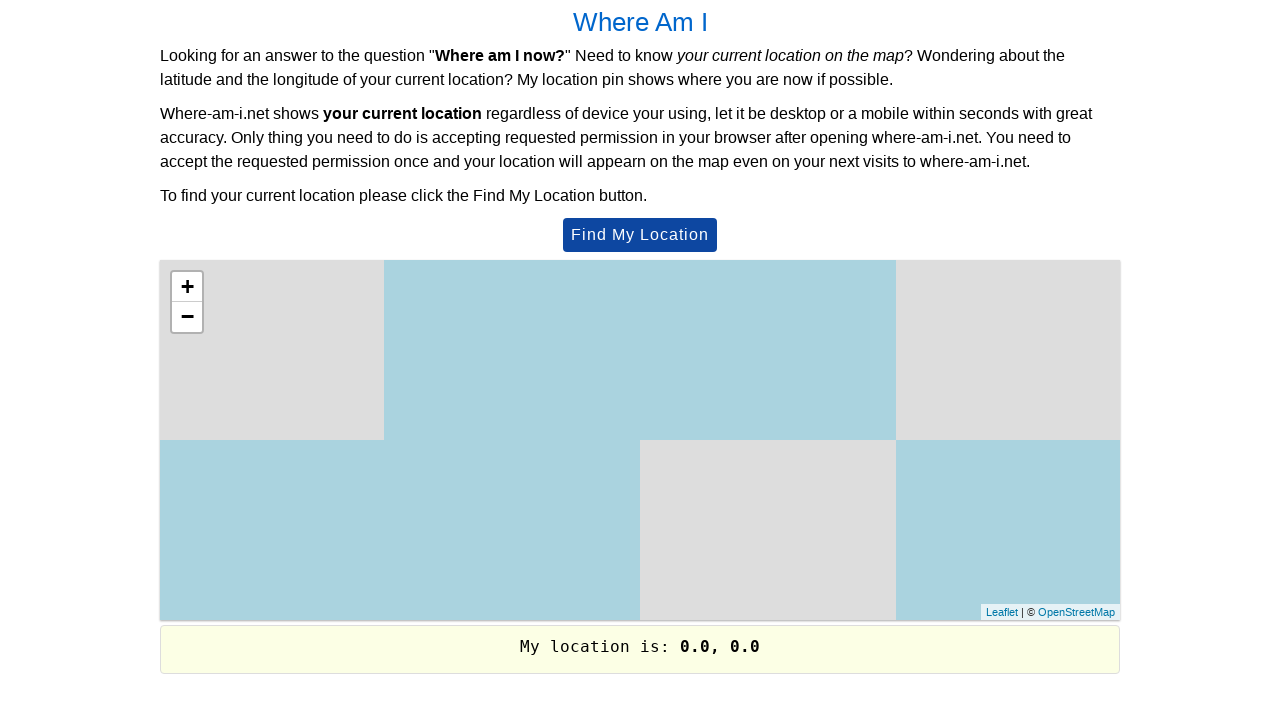

Set geolocation to Ann Arbor, Michigan, USA
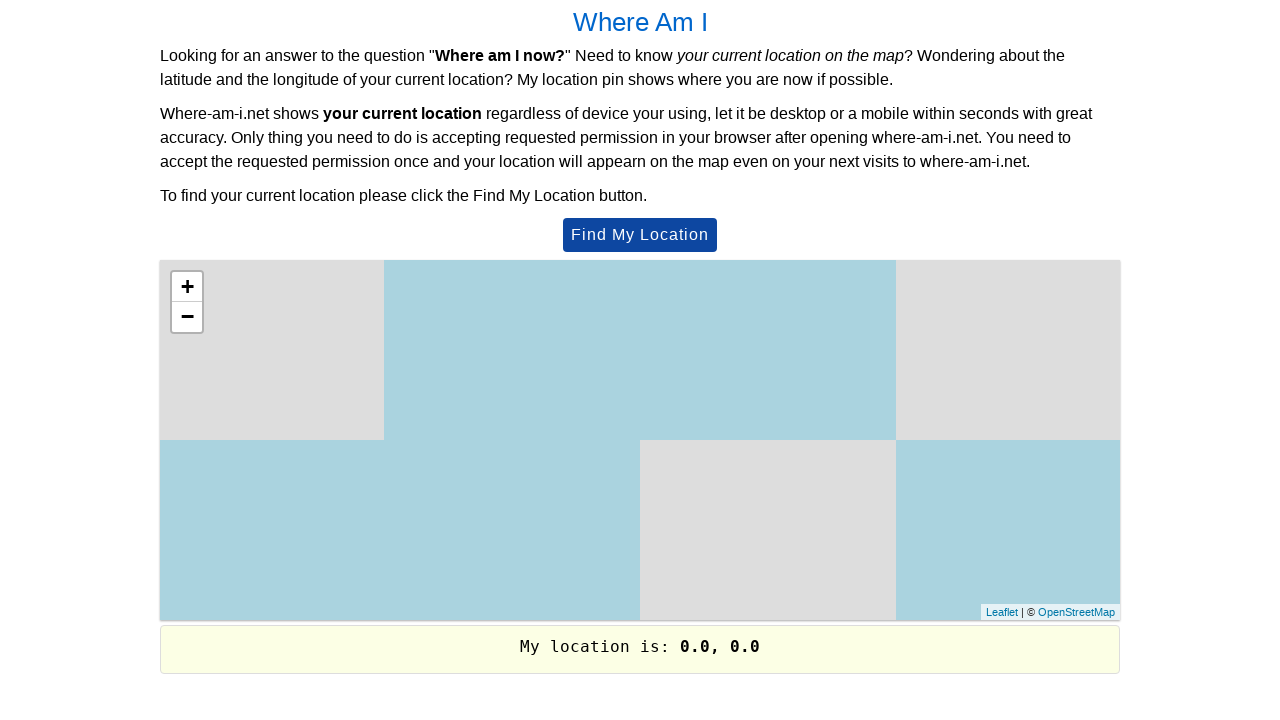

Granted geolocation permissions
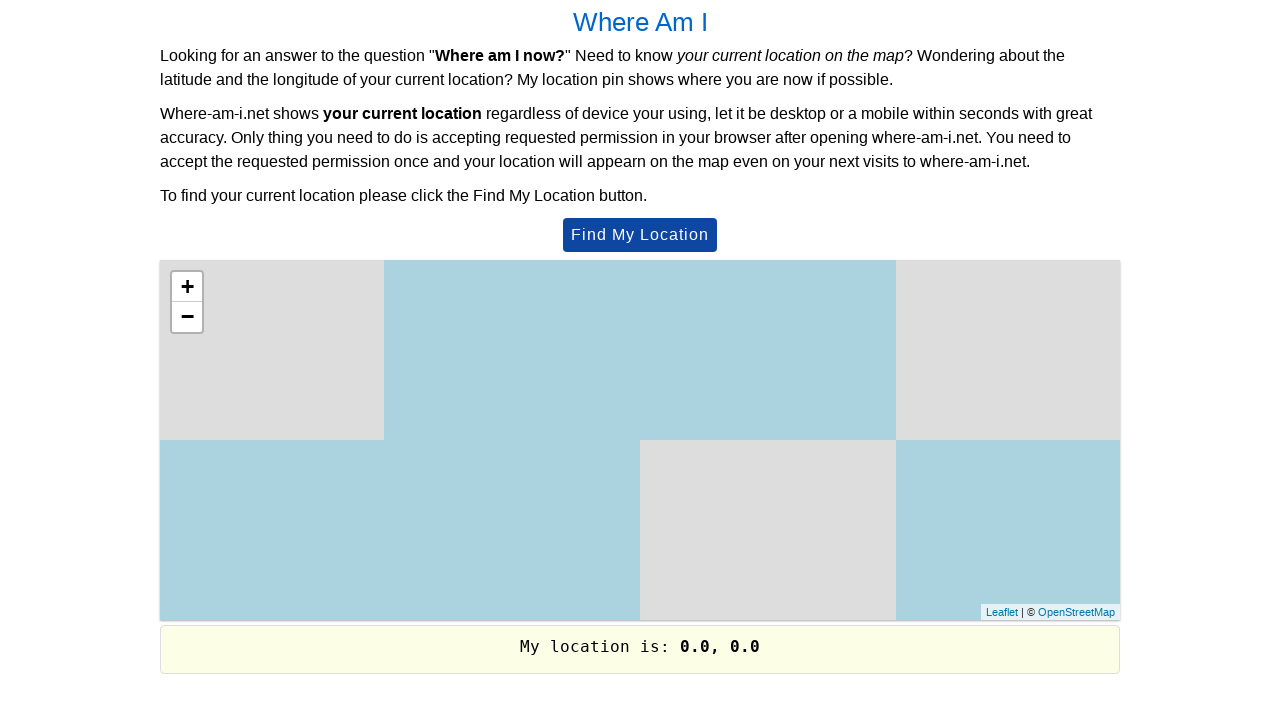

Location button selector found
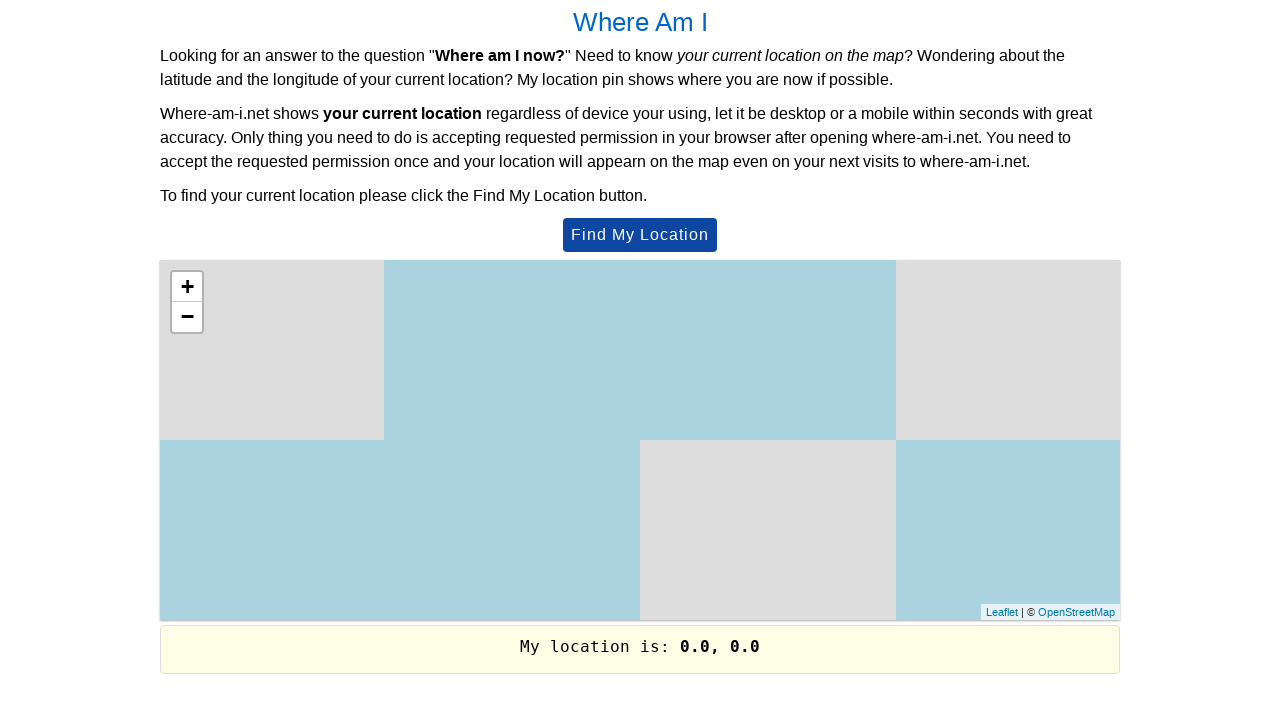

Clicked location button to update map to Ann Arbor at (640, 235) on #btnMyLocation
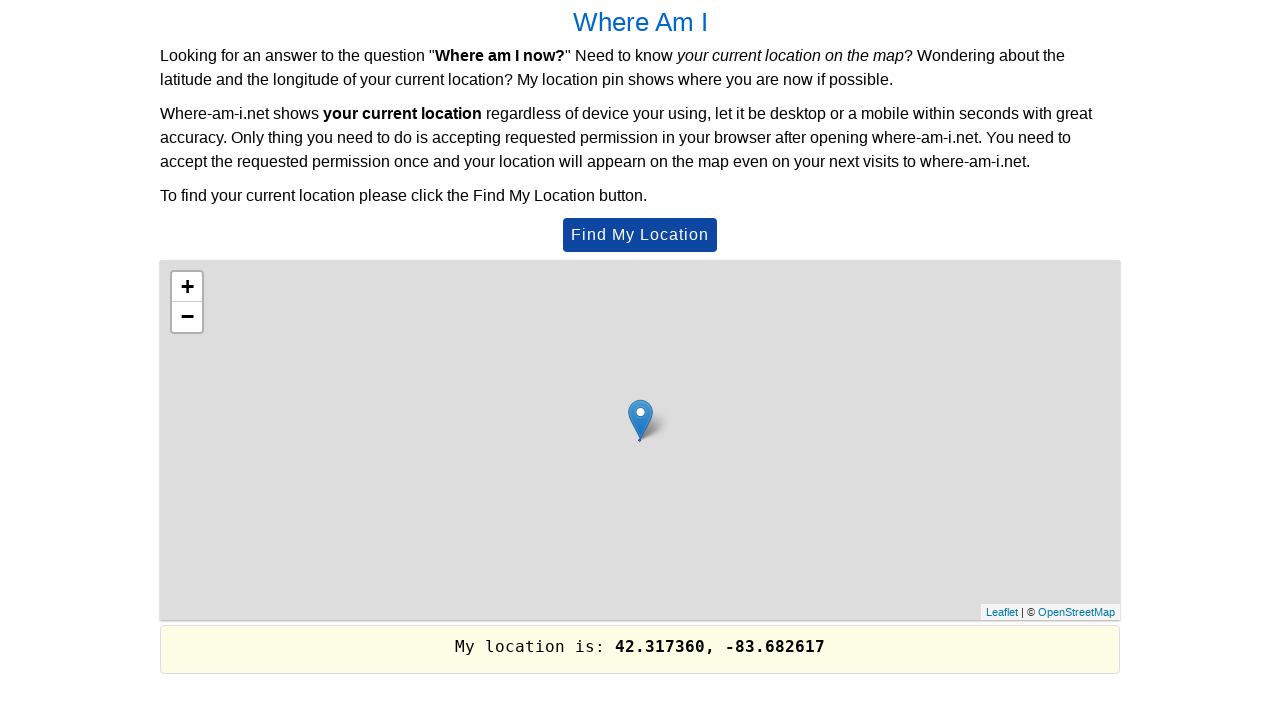

Waited for map to update at Ann Arbor location
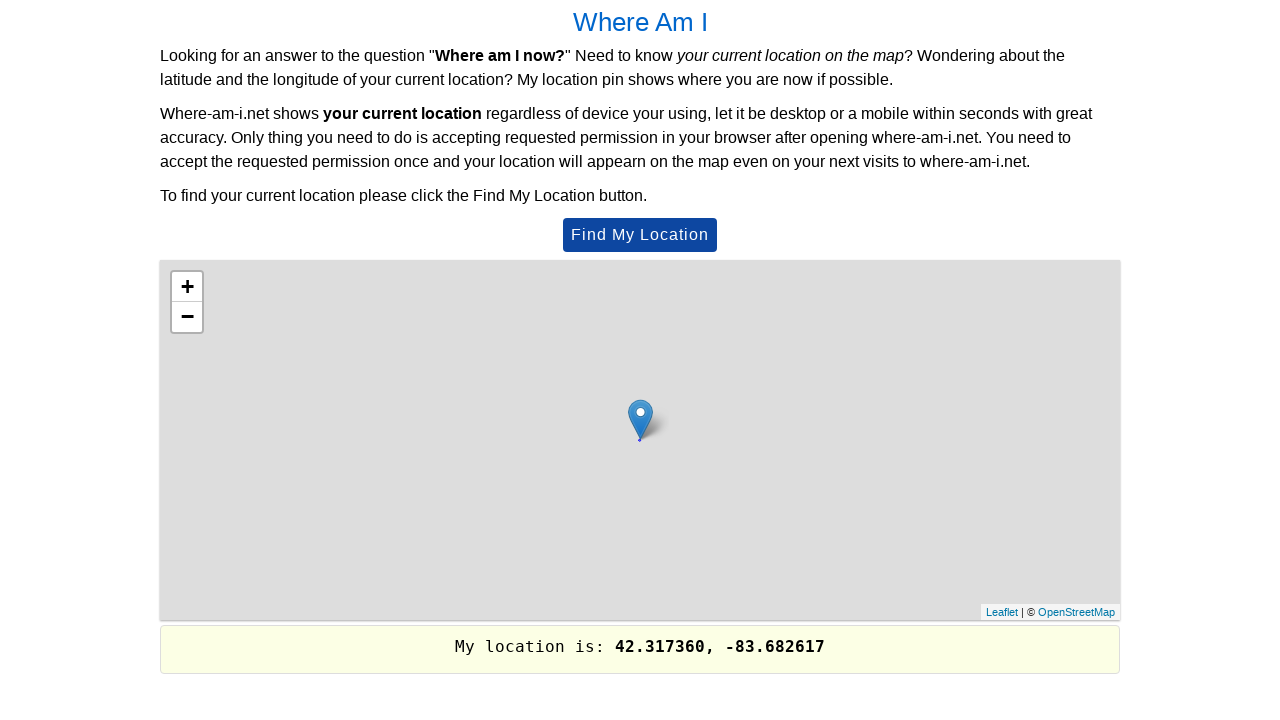

Set geolocation to Guadalajara, Mexico
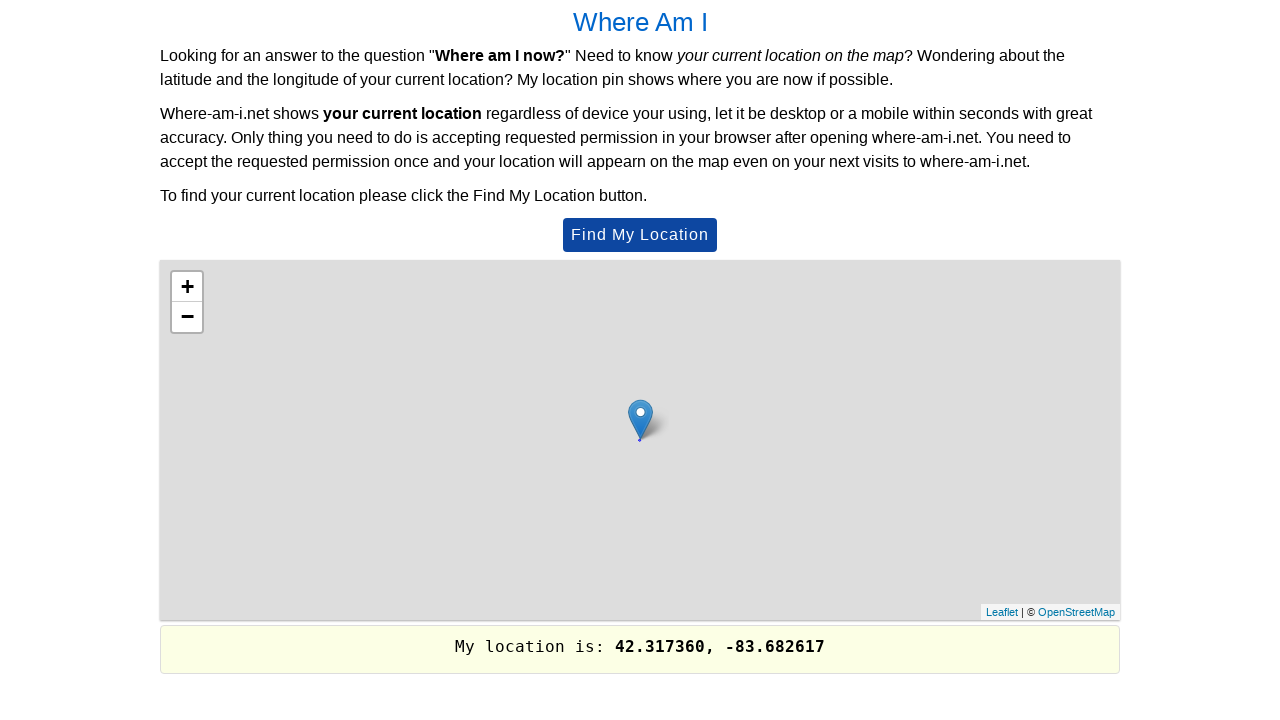

Clicked location button to update map to Guadalajara at (640, 235) on #btnMyLocation
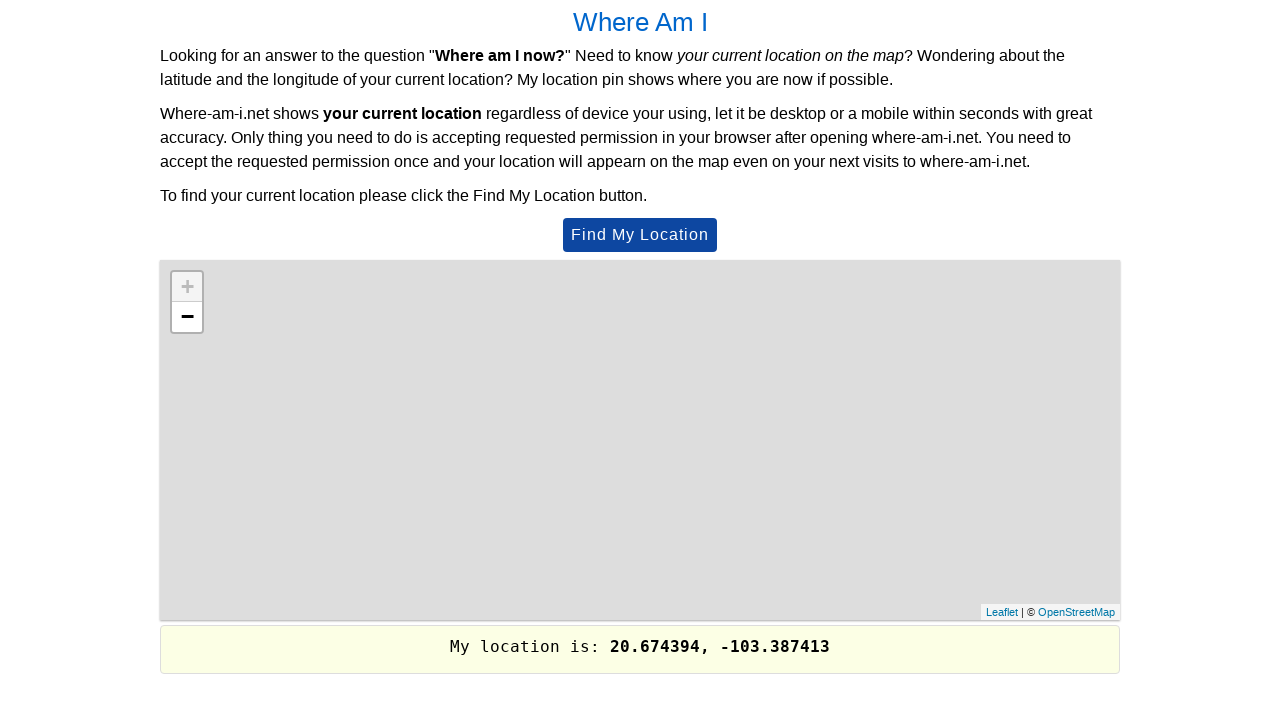

Waited for map to update at Guadalajara location
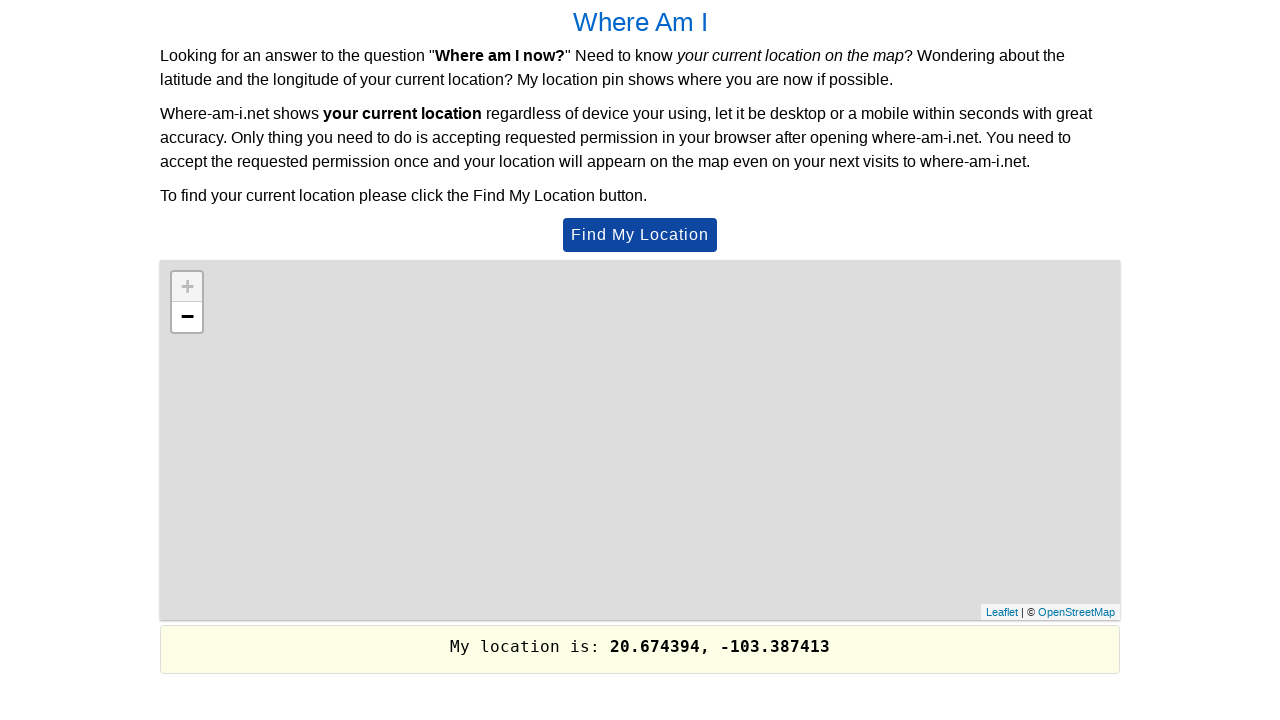

Set geolocation to Amsterdam, Netherlands
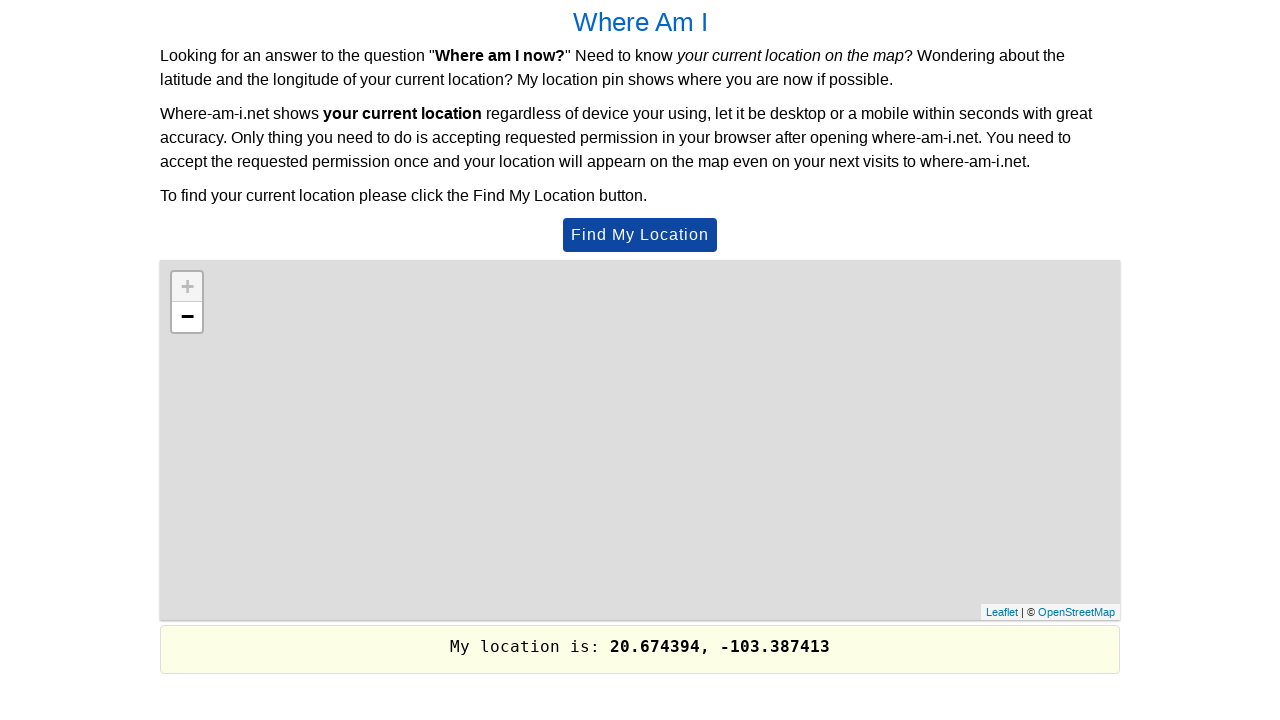

Clicked location button to update map to Amsterdam at (640, 235) on #btnMyLocation
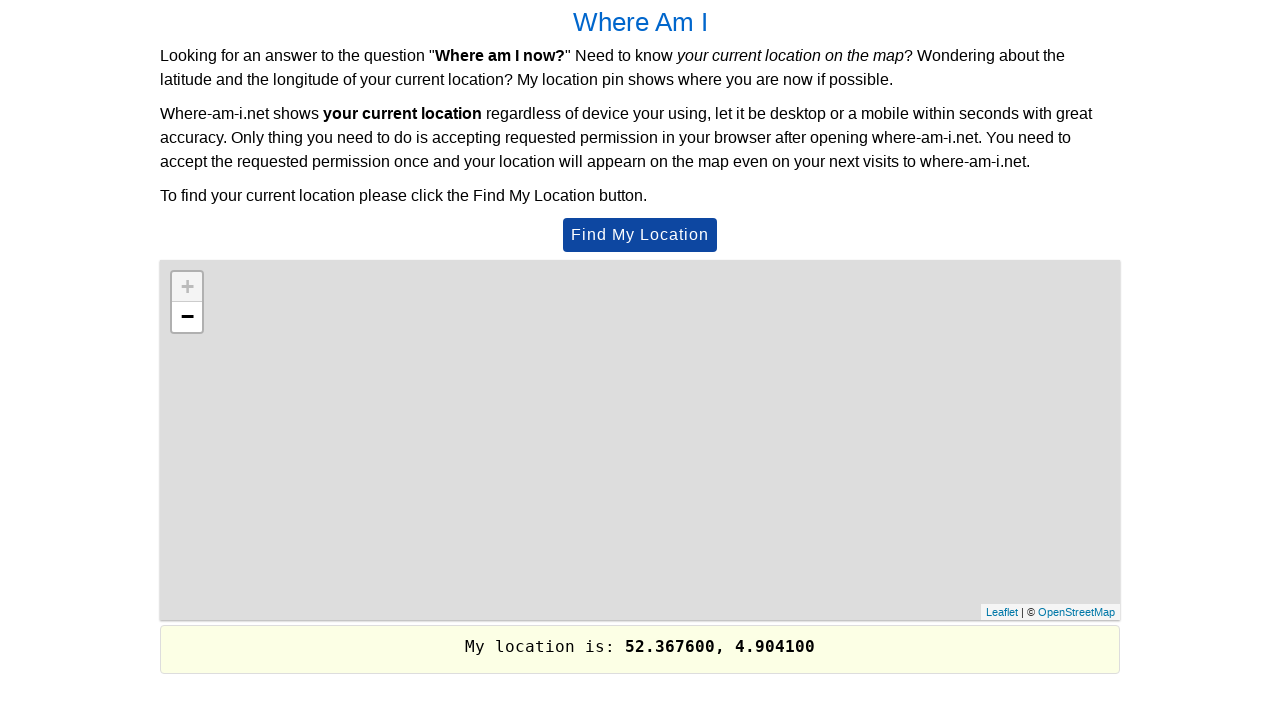

Waited for map to update at Amsterdam location
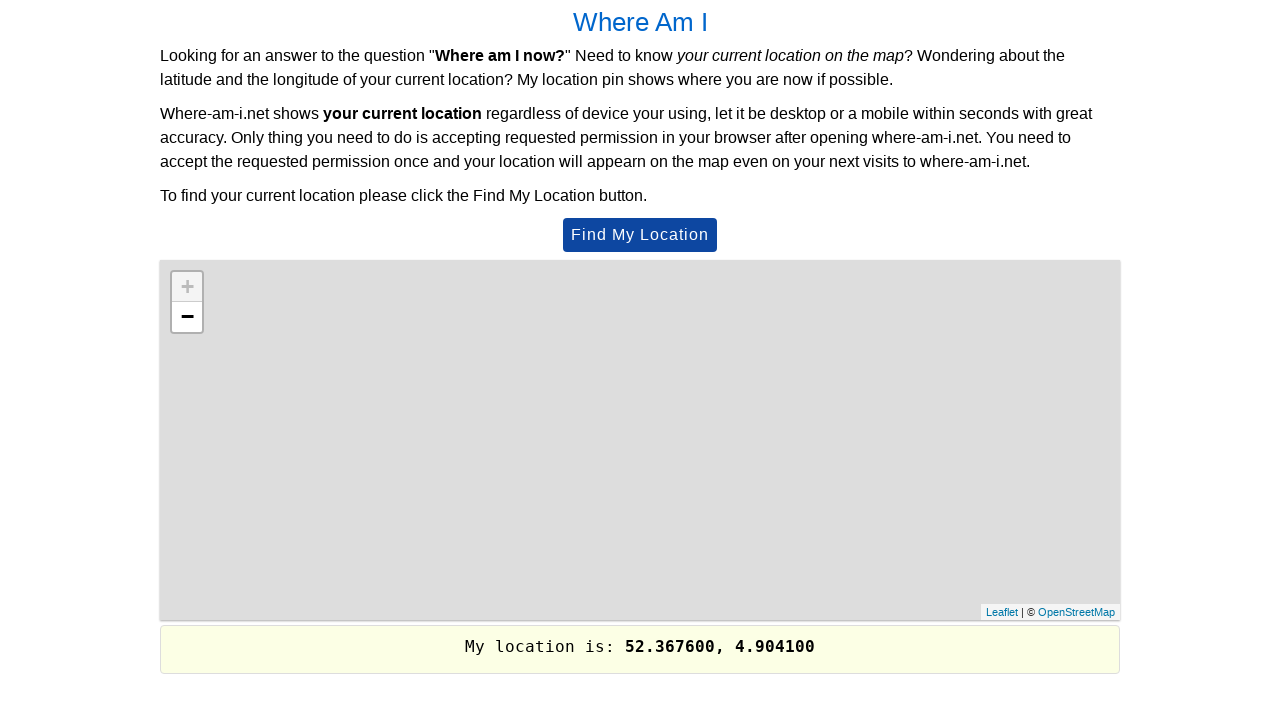

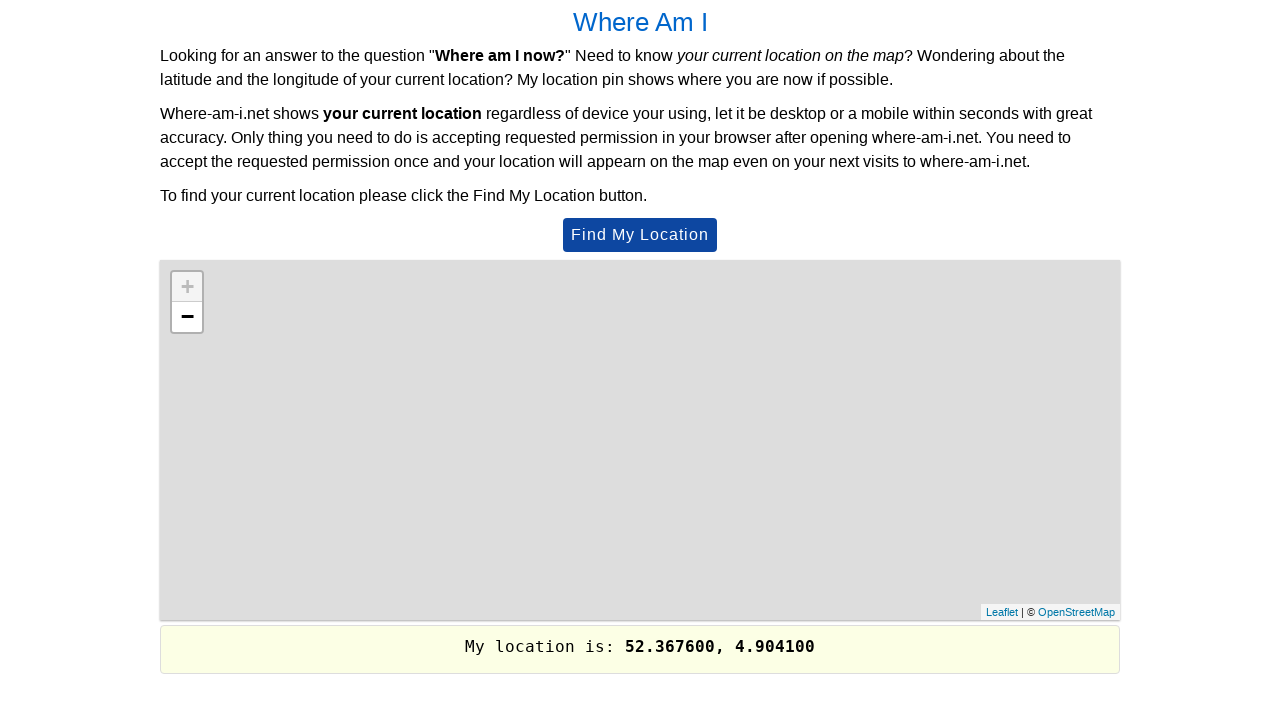